Tests checkbox handling by clicking a Senior Citizen Discount checkbox and verifying its selection state on a practice dropdown page

Starting URL: https://rahulshettyacademy.com/dropdownsPractise

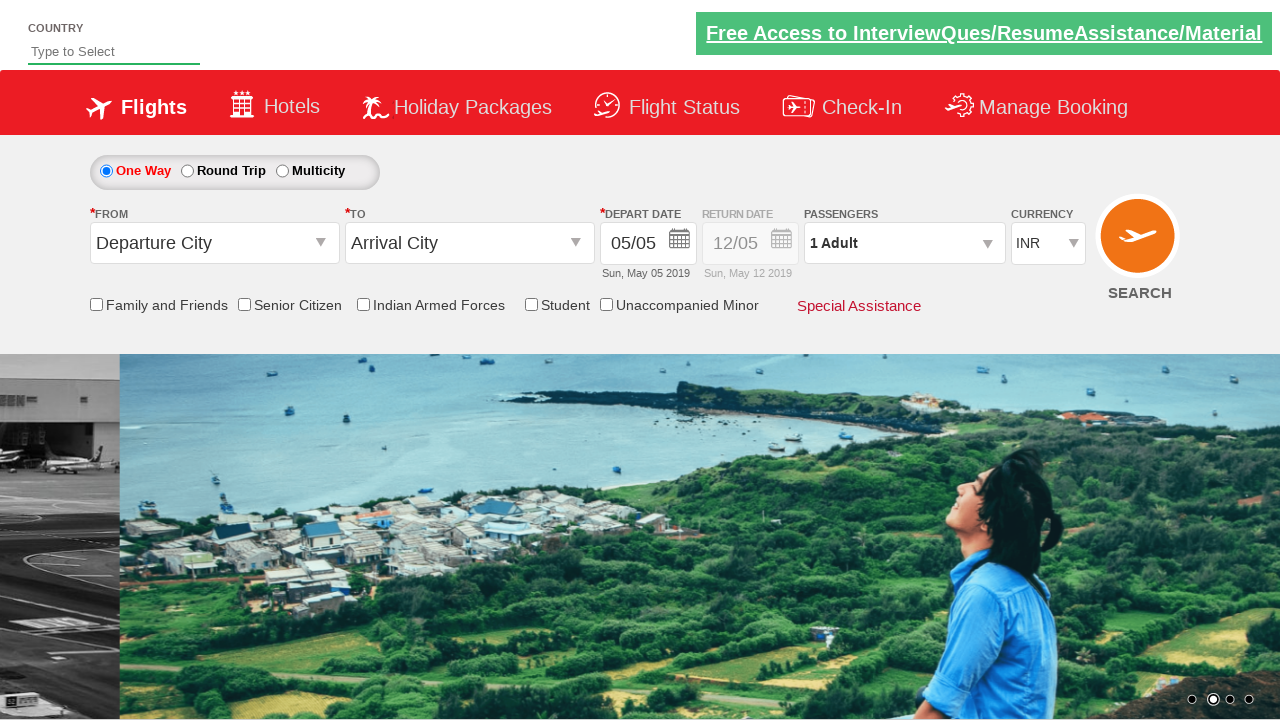

Located Senior Citizen Discount checkbox element
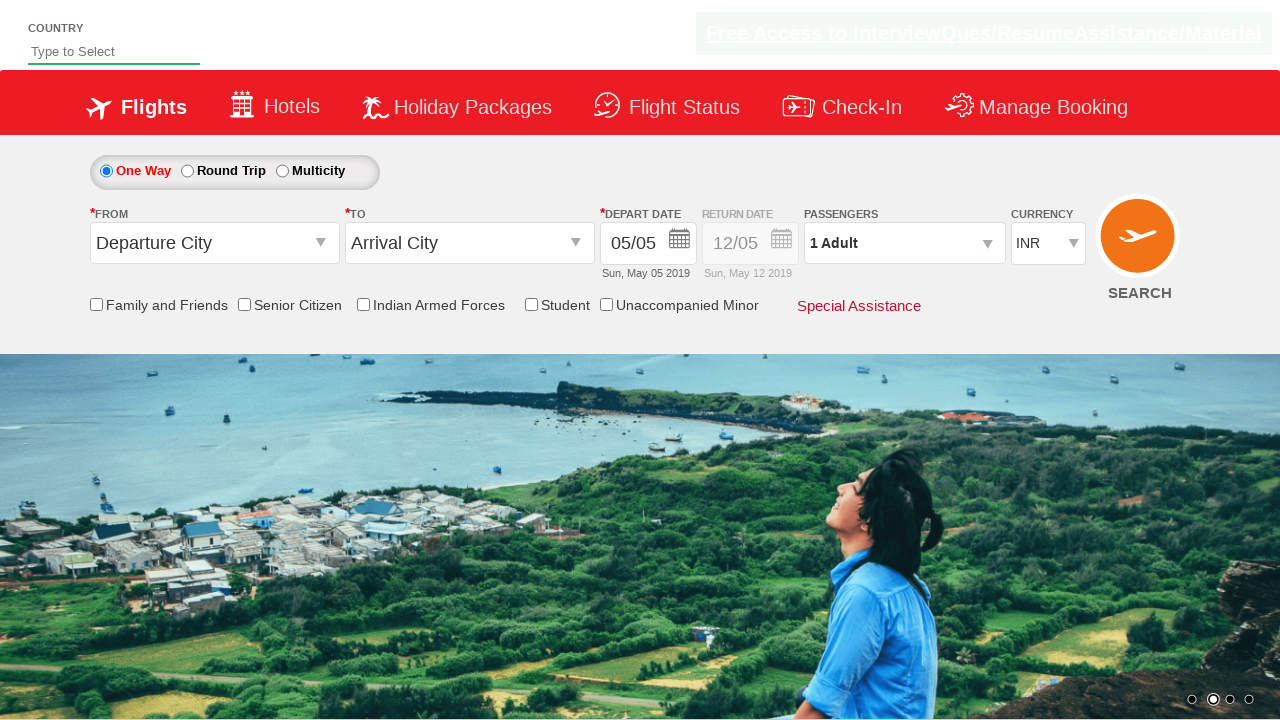

Verified Senior Citizen Discount checkbox is not initially selected
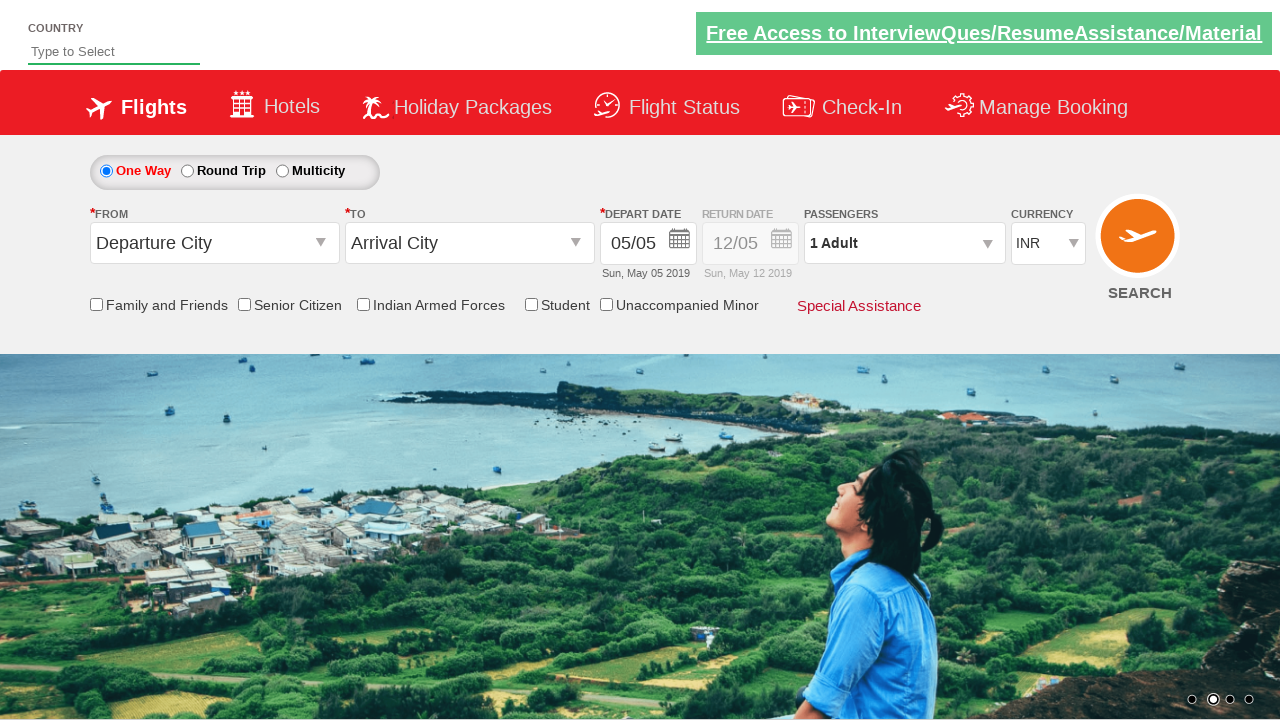

Clicked Senior Citizen Discount checkbox at (244, 304) on input[id*='SeniorCitizenDiscount']
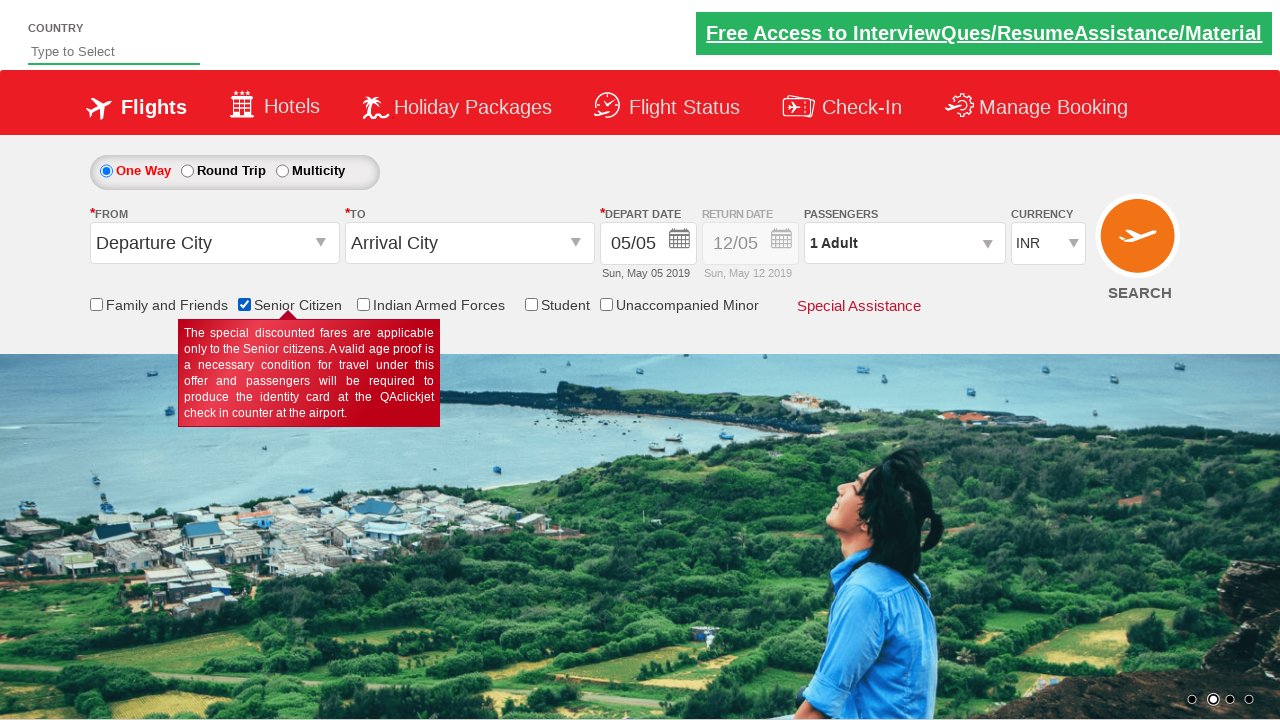

Verified Senior Citizen Discount checkbox is now selected
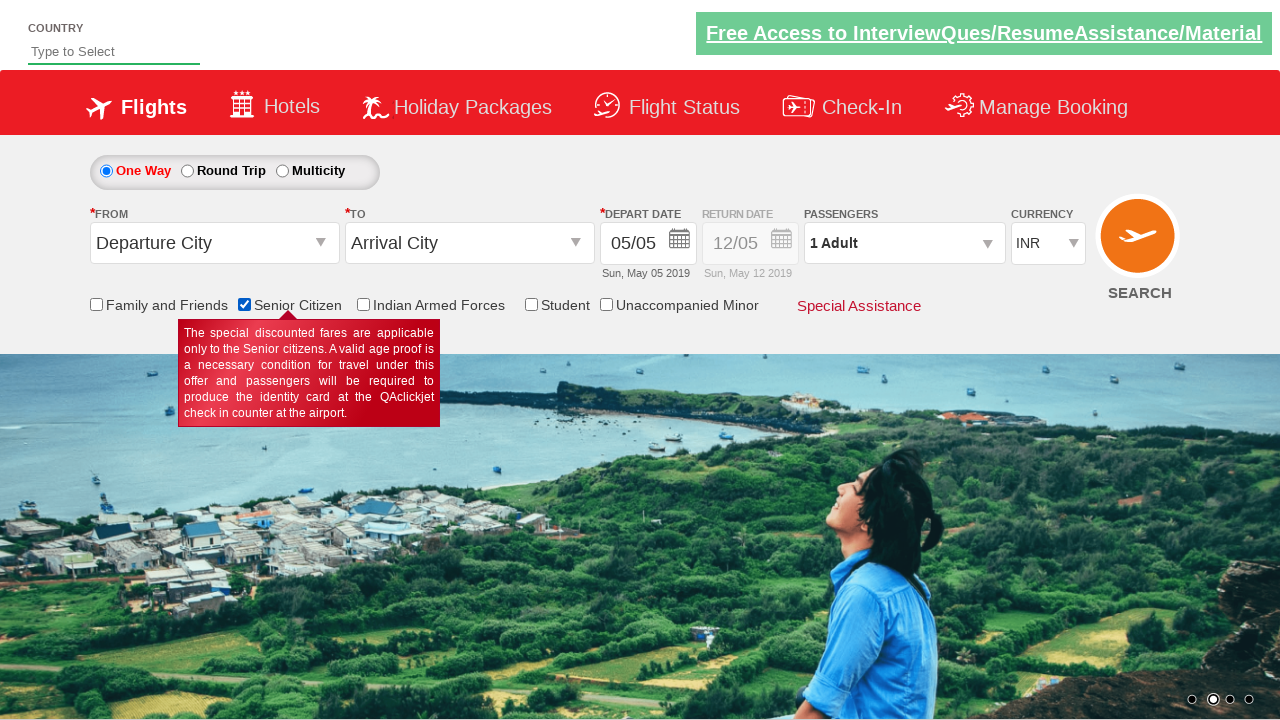

Located all checkbox elements on the page
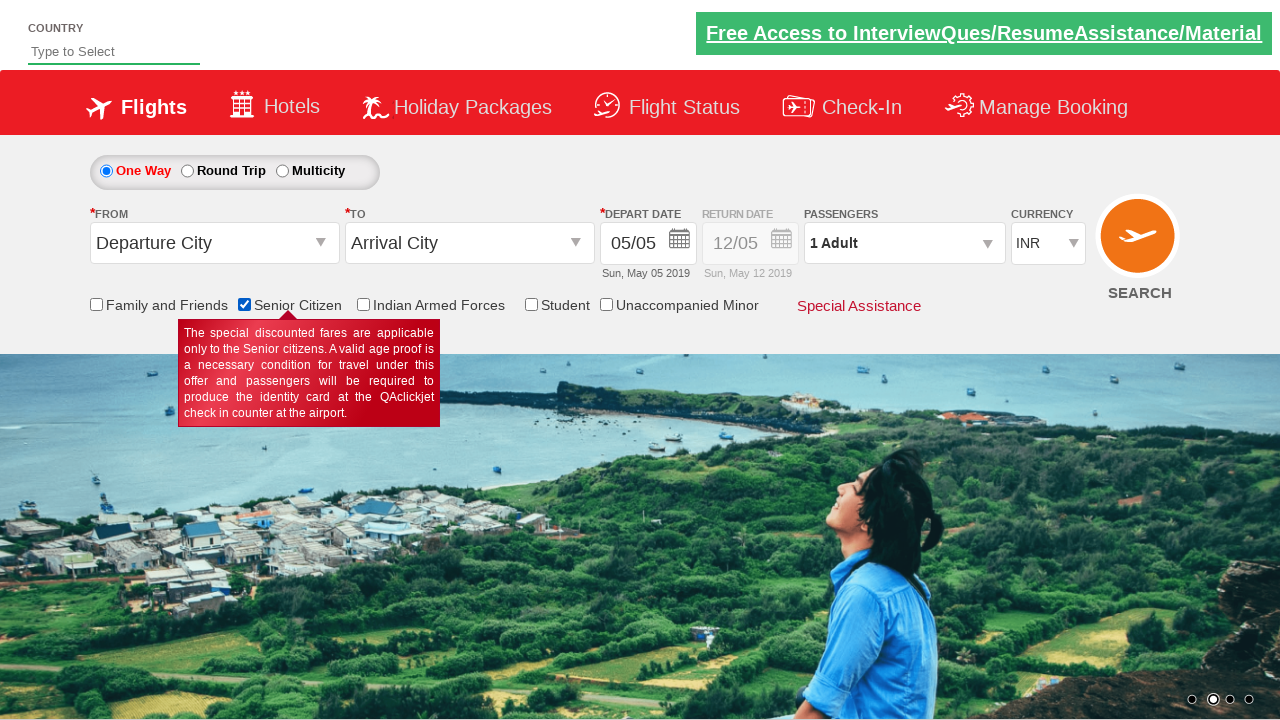

Counted 6 total checkboxes on the page
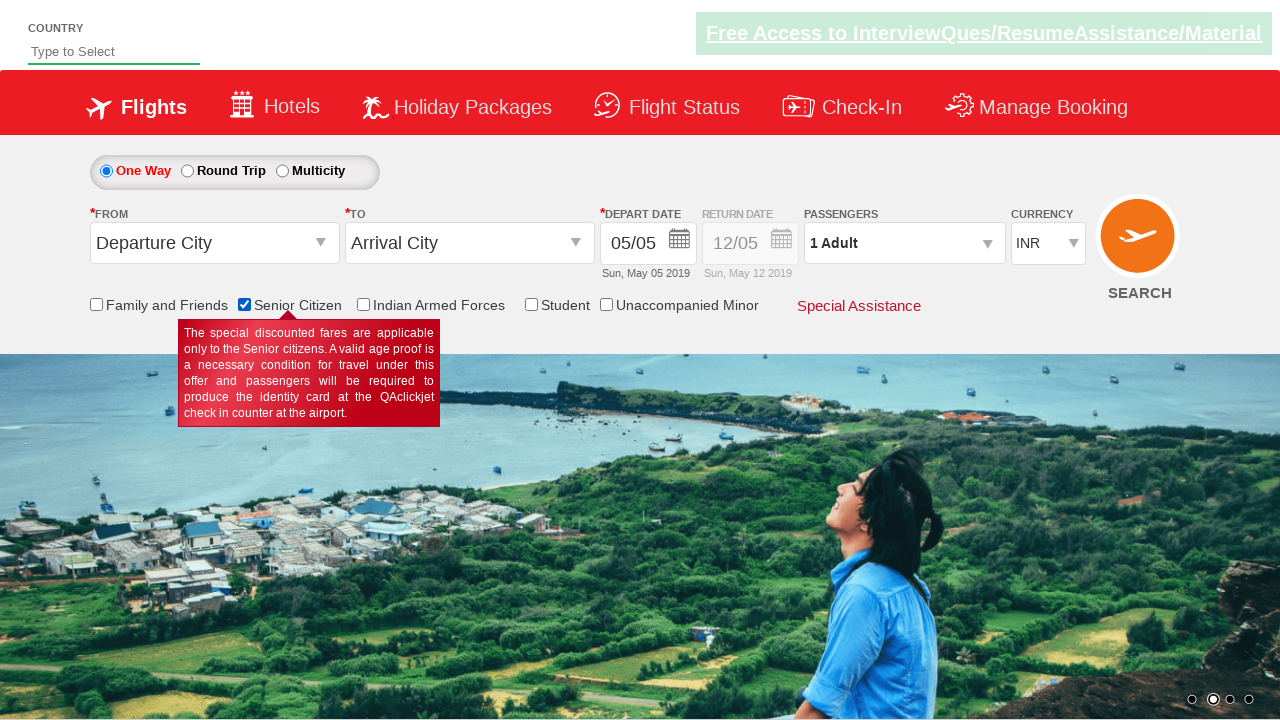

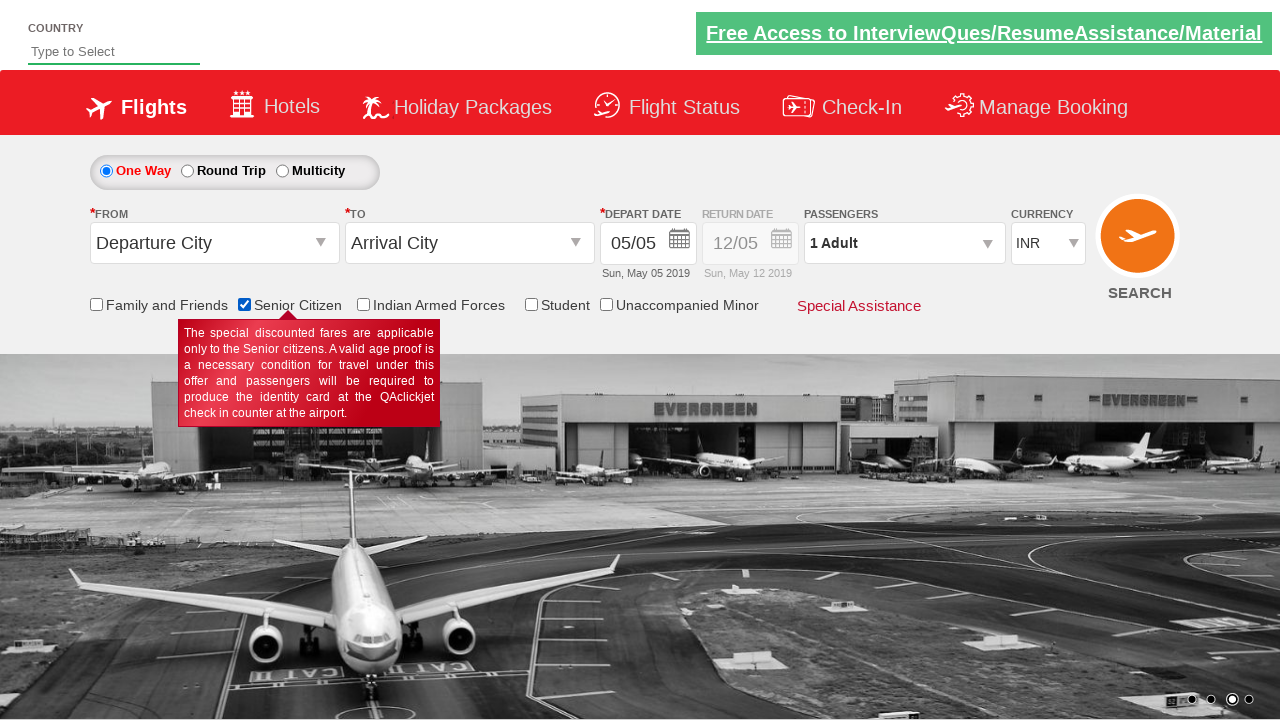